Tests radio button functionality by selecting different options and verifying only one can be selected at a time

Starting URL: https://kristinek.github.io/site/examples/act

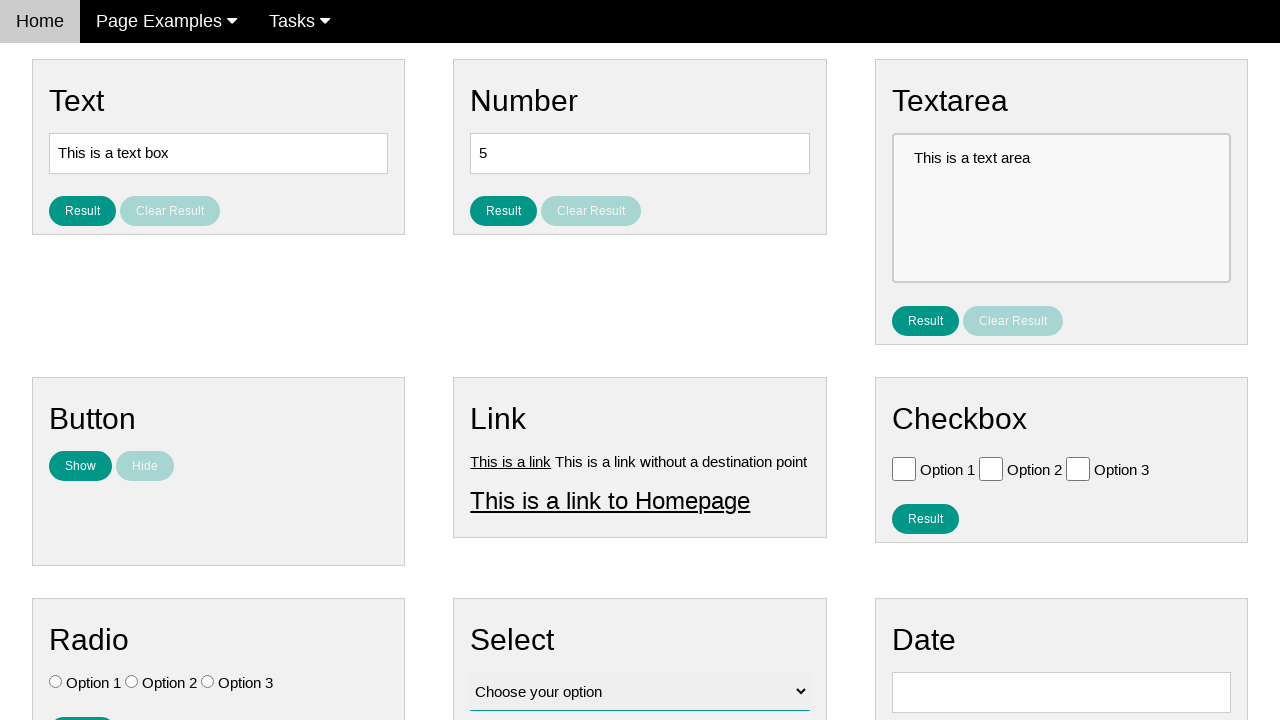

Clicked Option 3 radio button at (208, 682) on #vfb-7-3
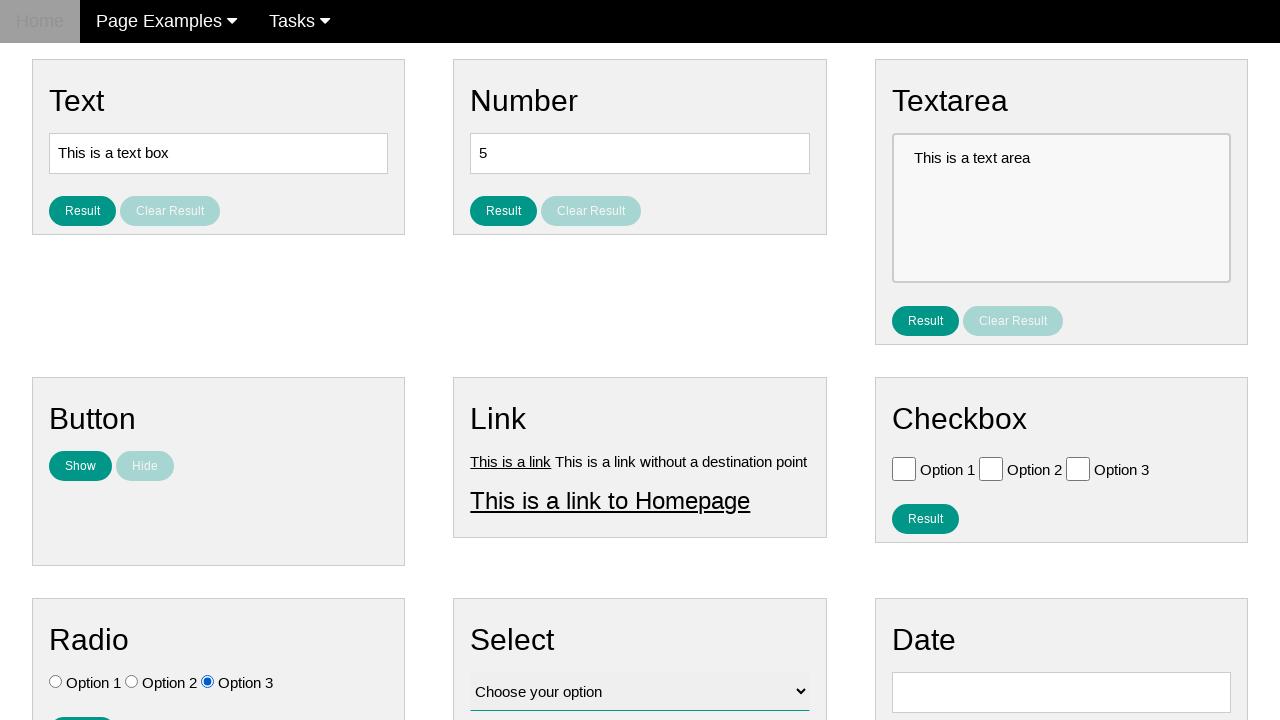

Verified Option 3 is selected
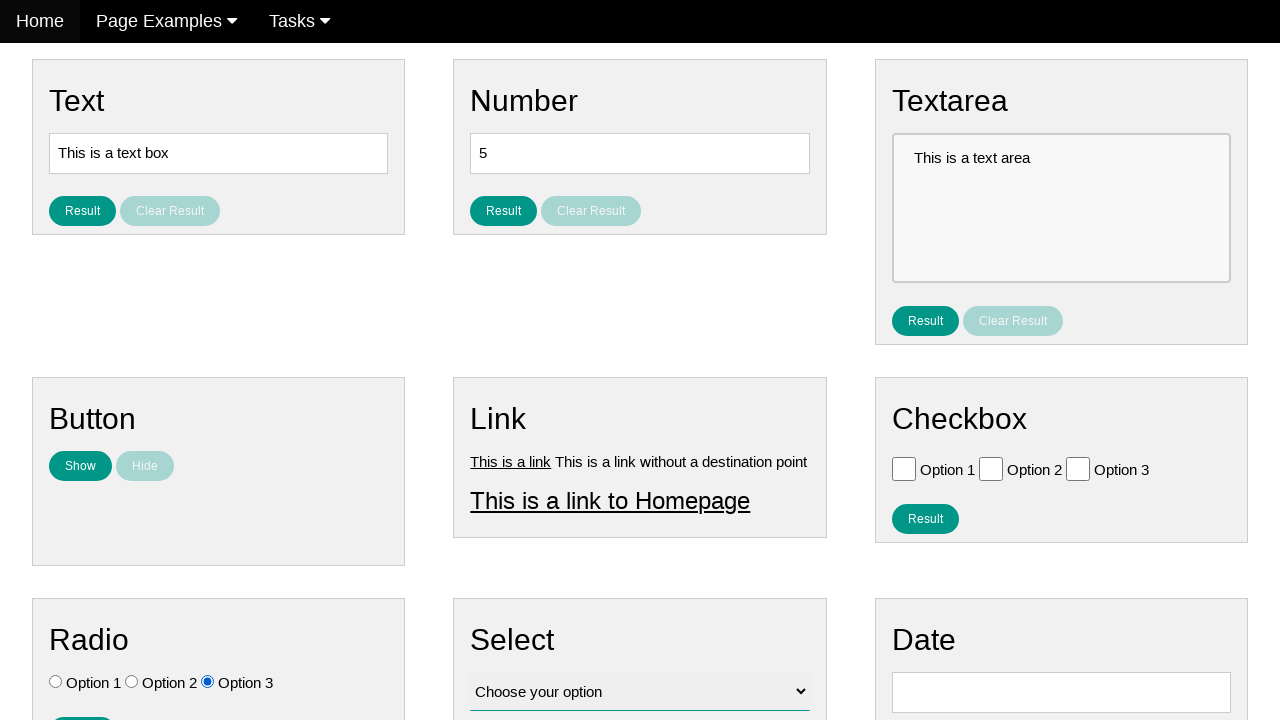

Clicked Option 1 radio button at (56, 682) on #vfb-7-1
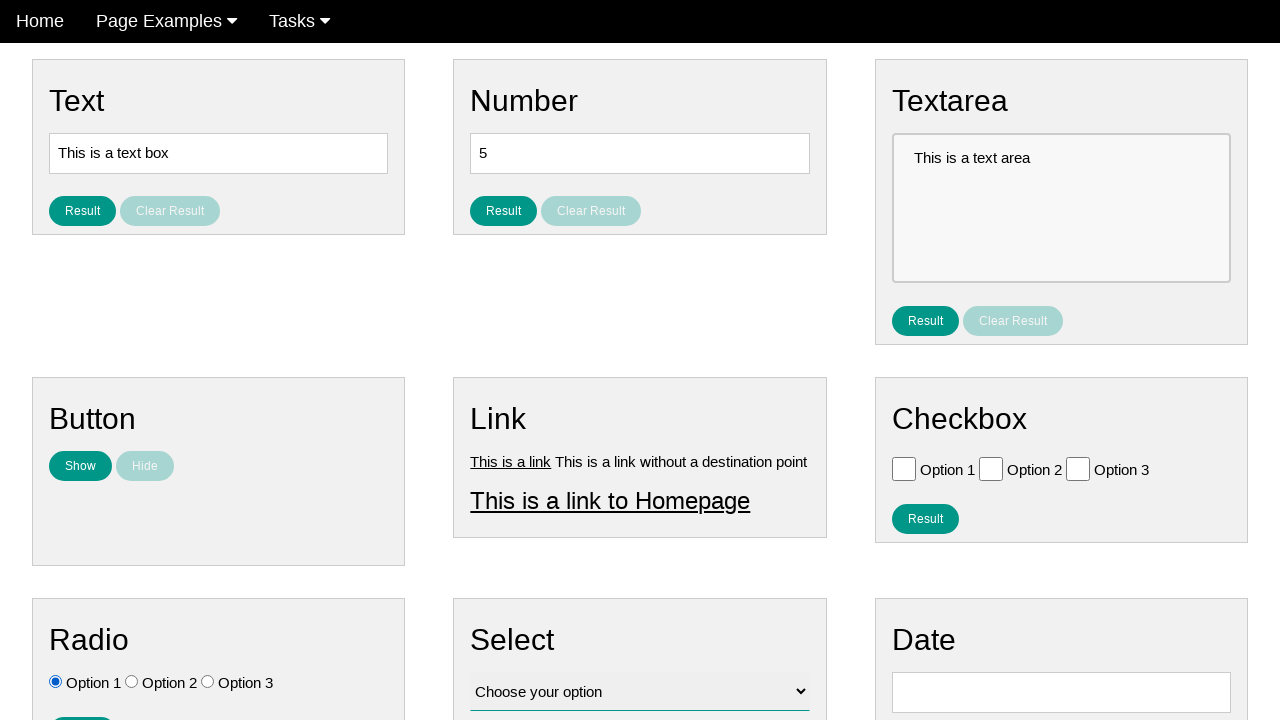

Verified Option 1 is selected
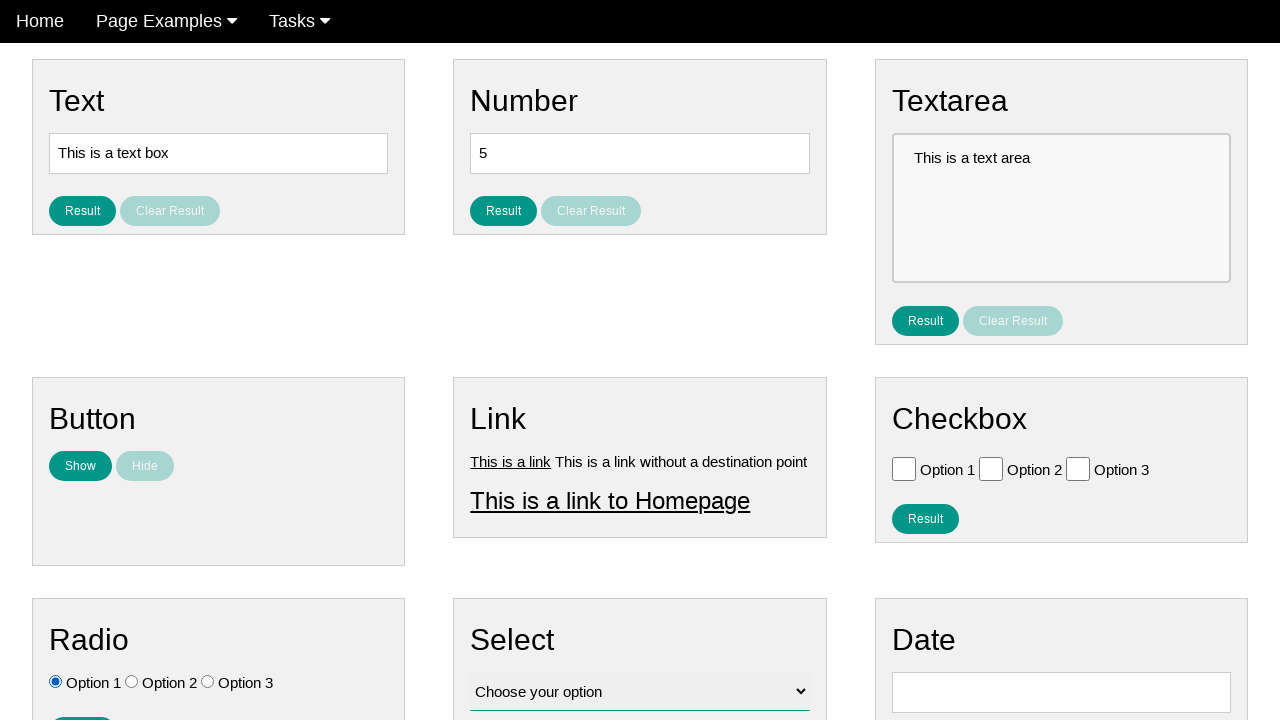

Verified Option 2 is not selected
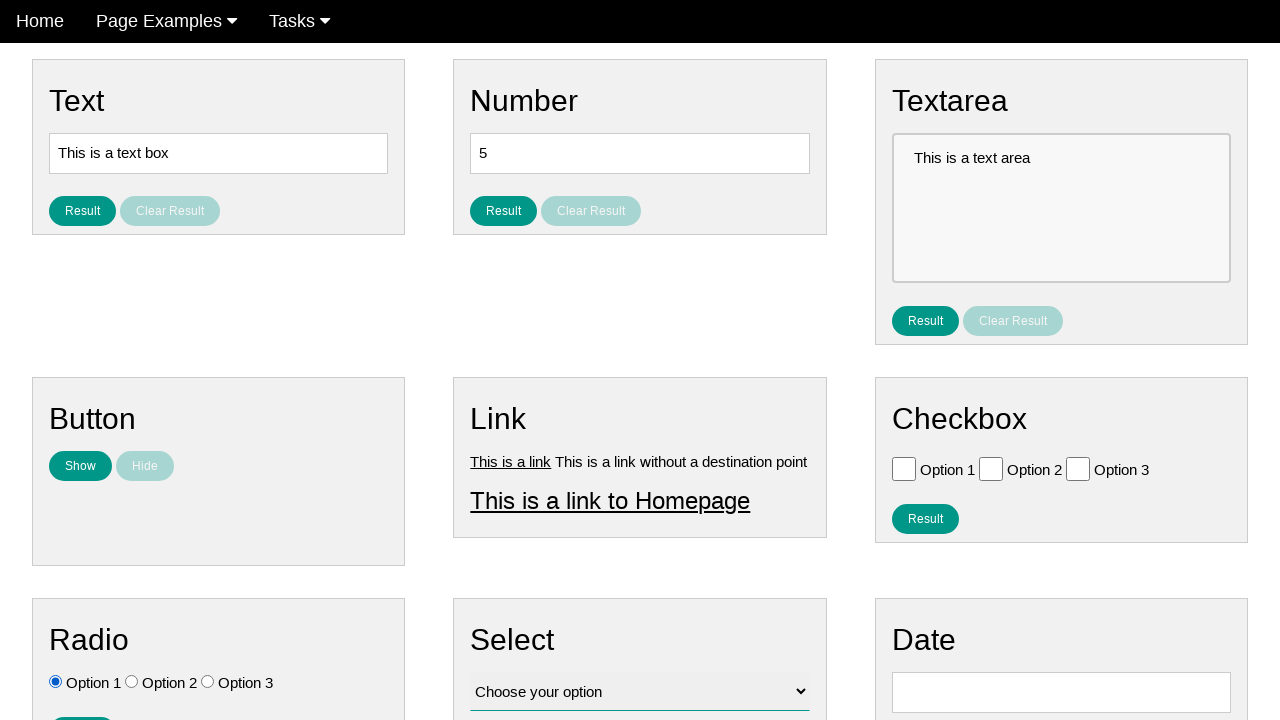

Verified Option 3 is no longer selected
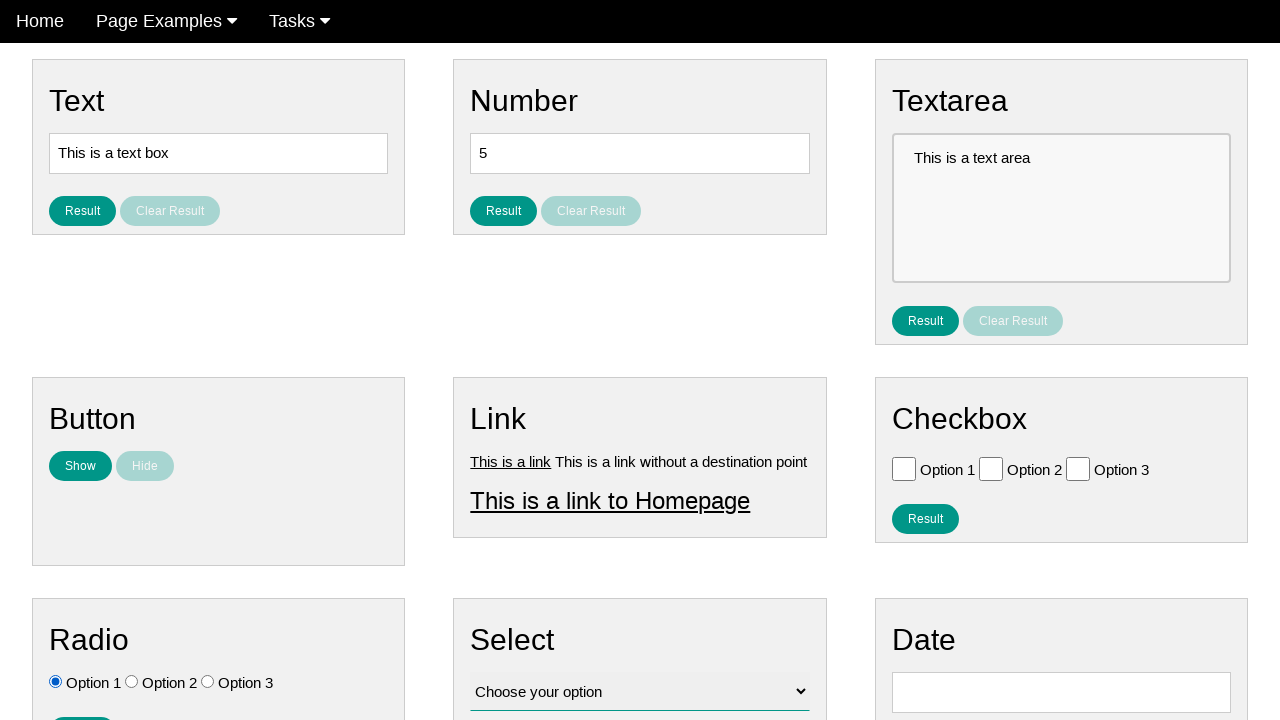

Clicked result button for radio selection at (82, 705) on #result_button_ratio
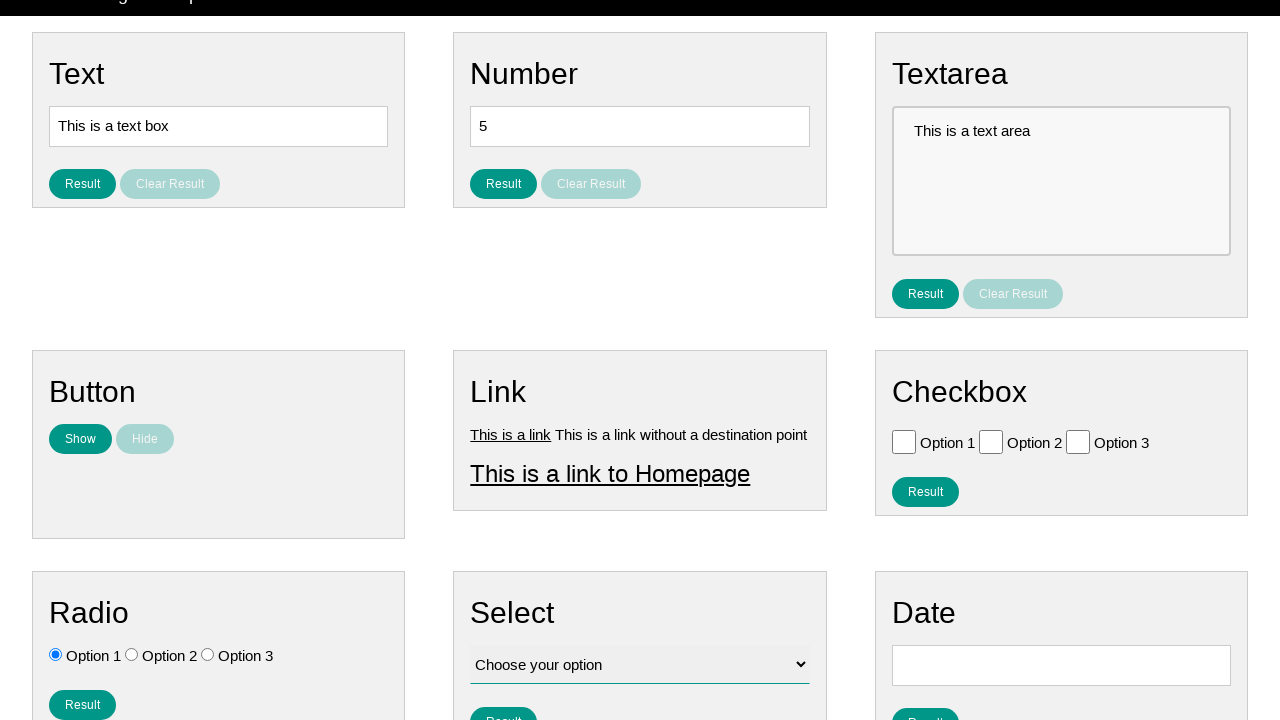

Waited for result radio message to be visible
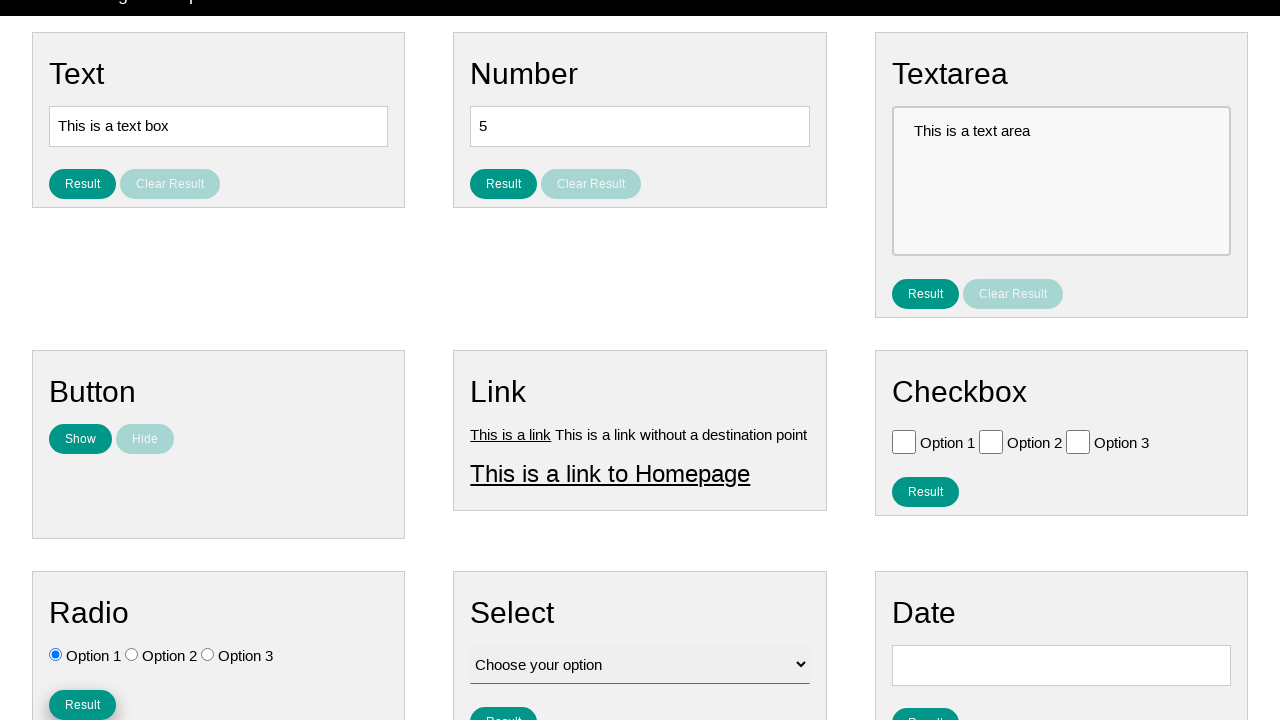

Retrieved result radio message text
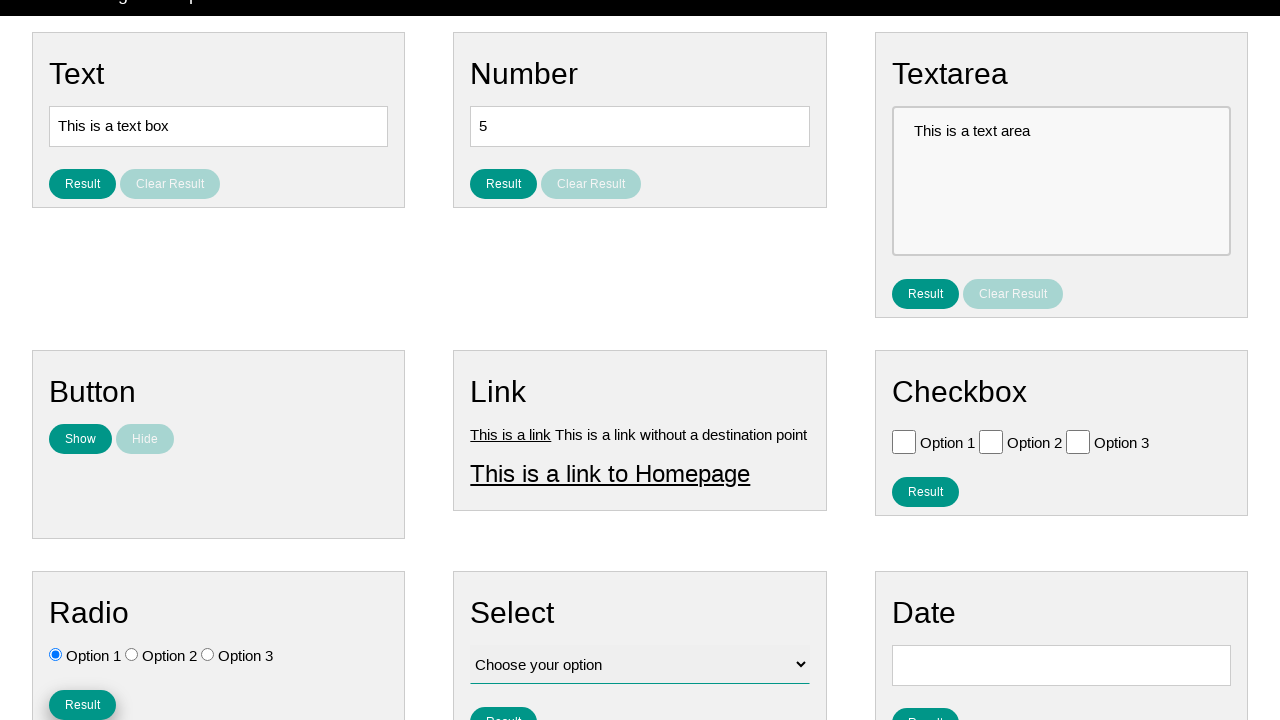

Verified result message displays 'You selected option: Option 1'
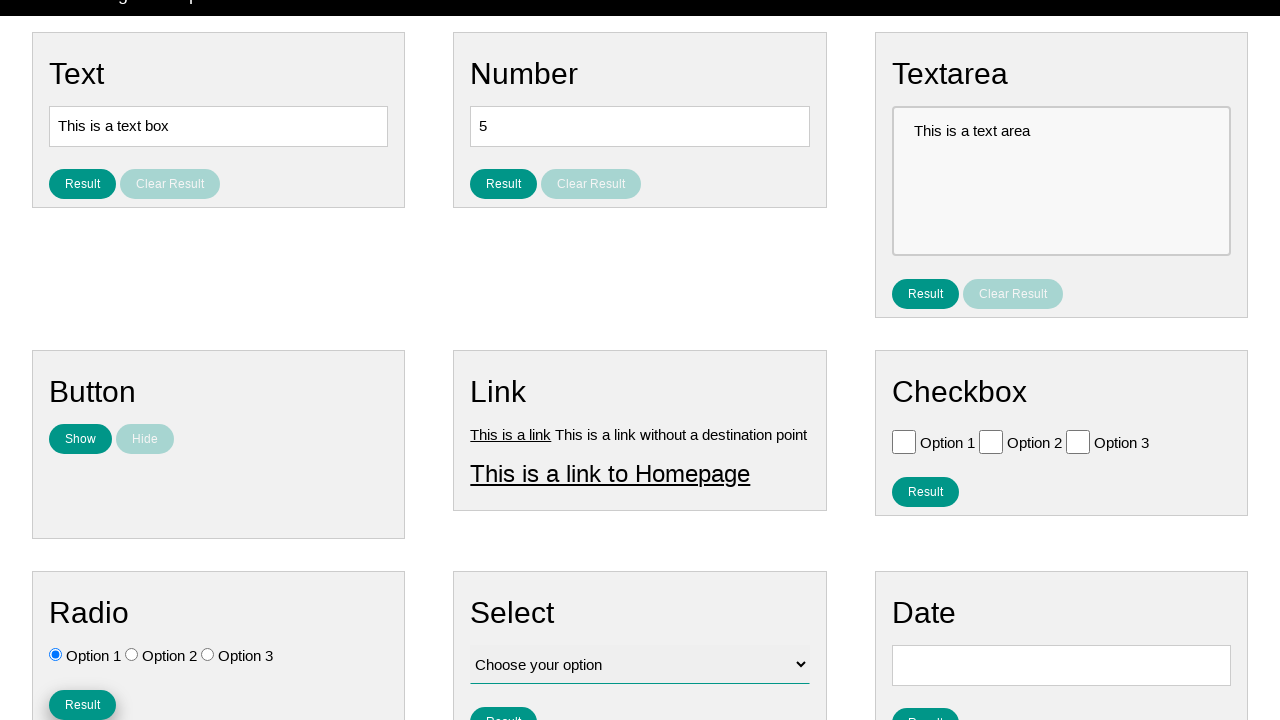

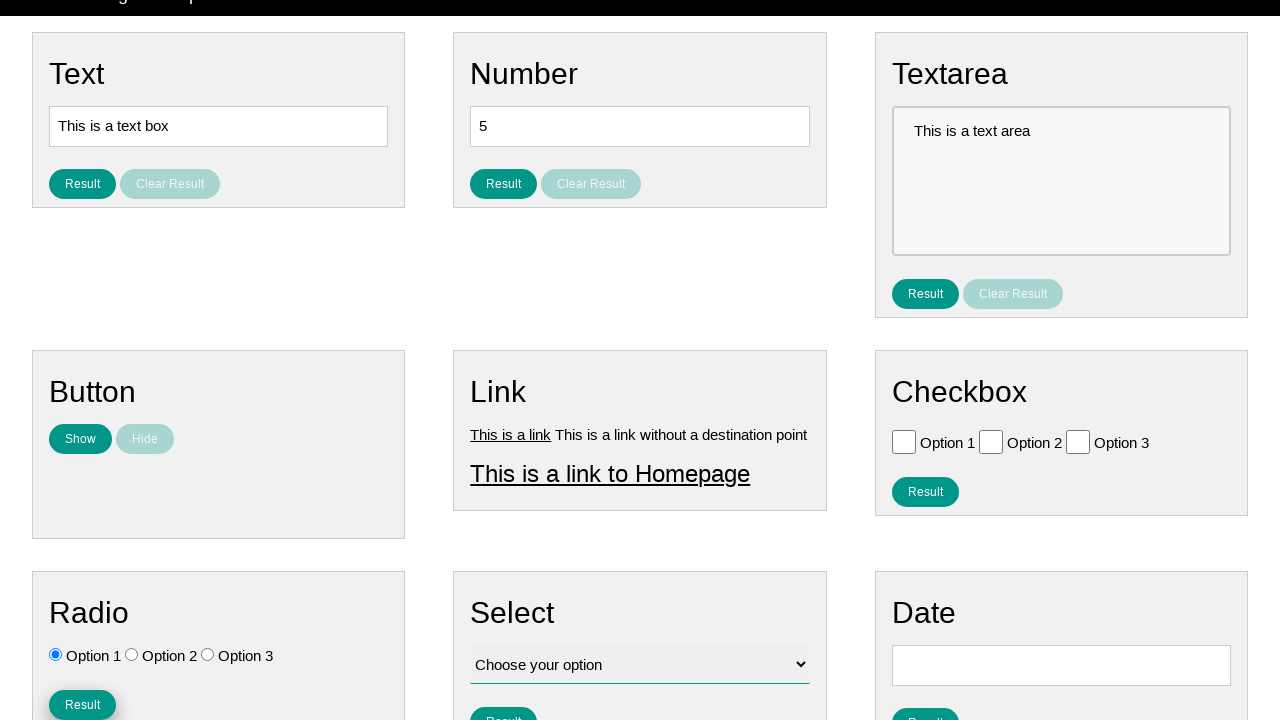